Navigates to the Automation Exercise website and verifies the page loads by checking the title and URL

Starting URL: https://automationexercise.com/

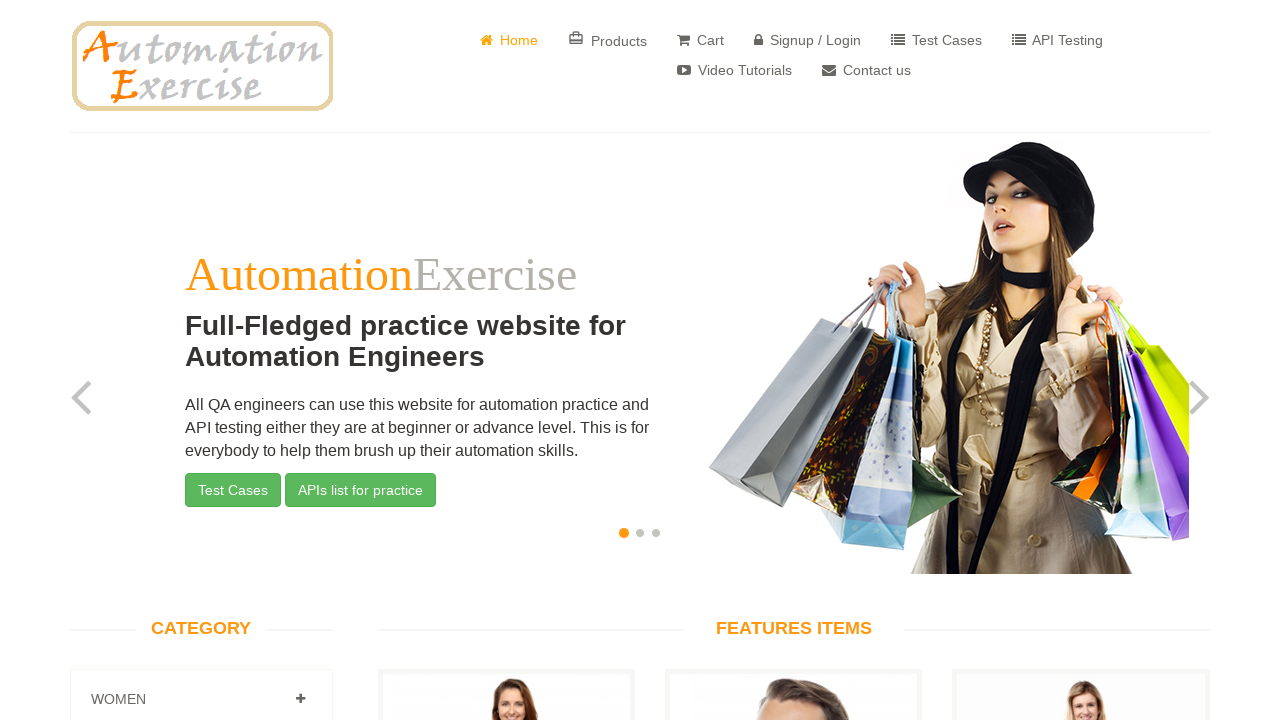

Retrieved page title
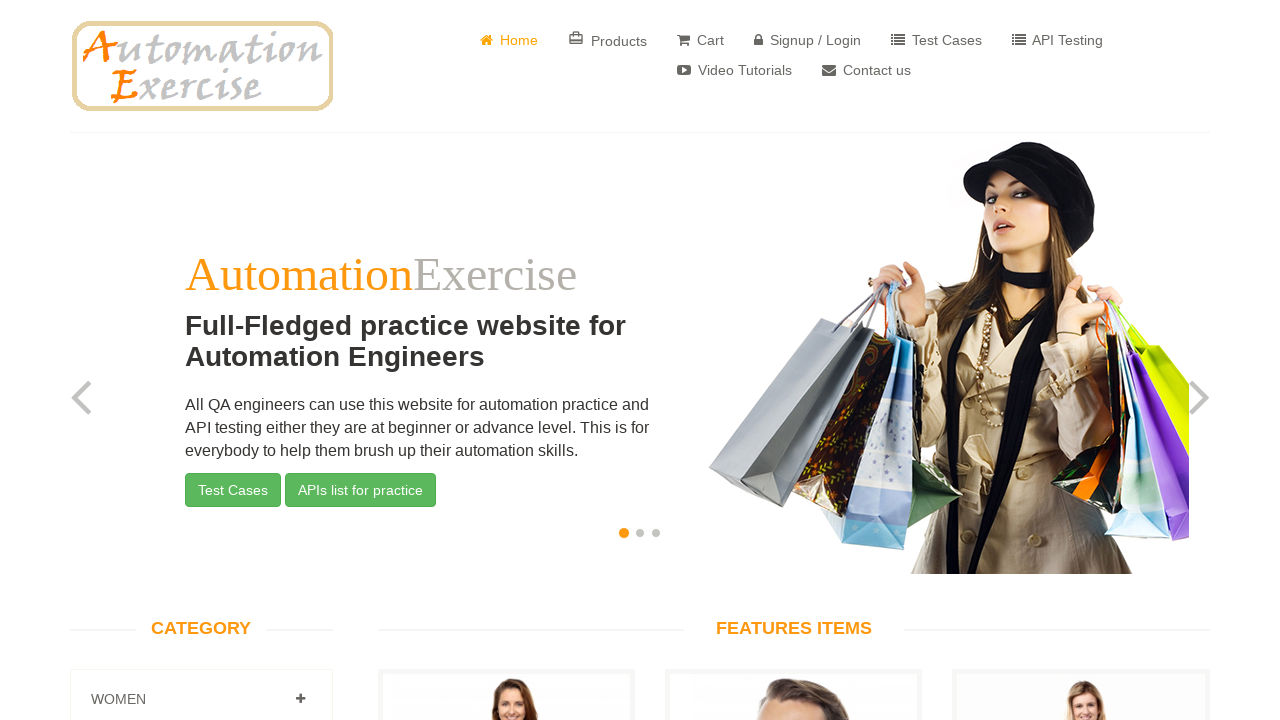

Retrieved current URL
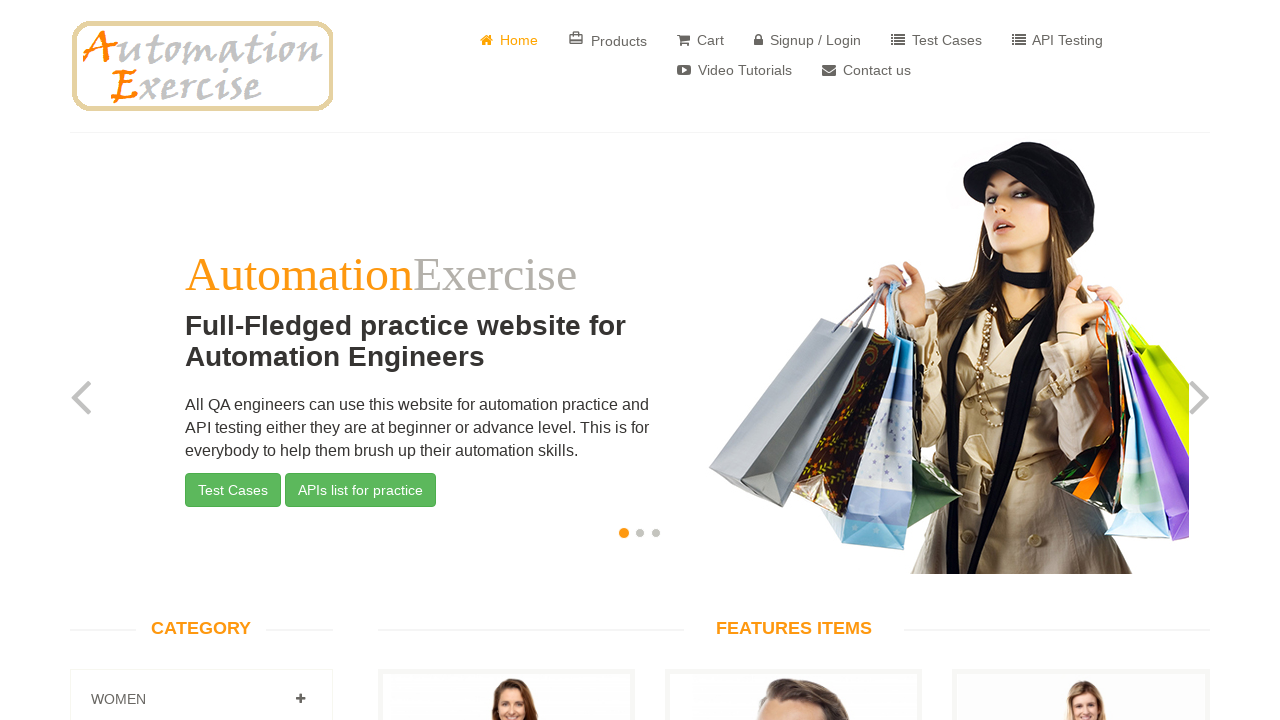

Waited for page DOM content to load
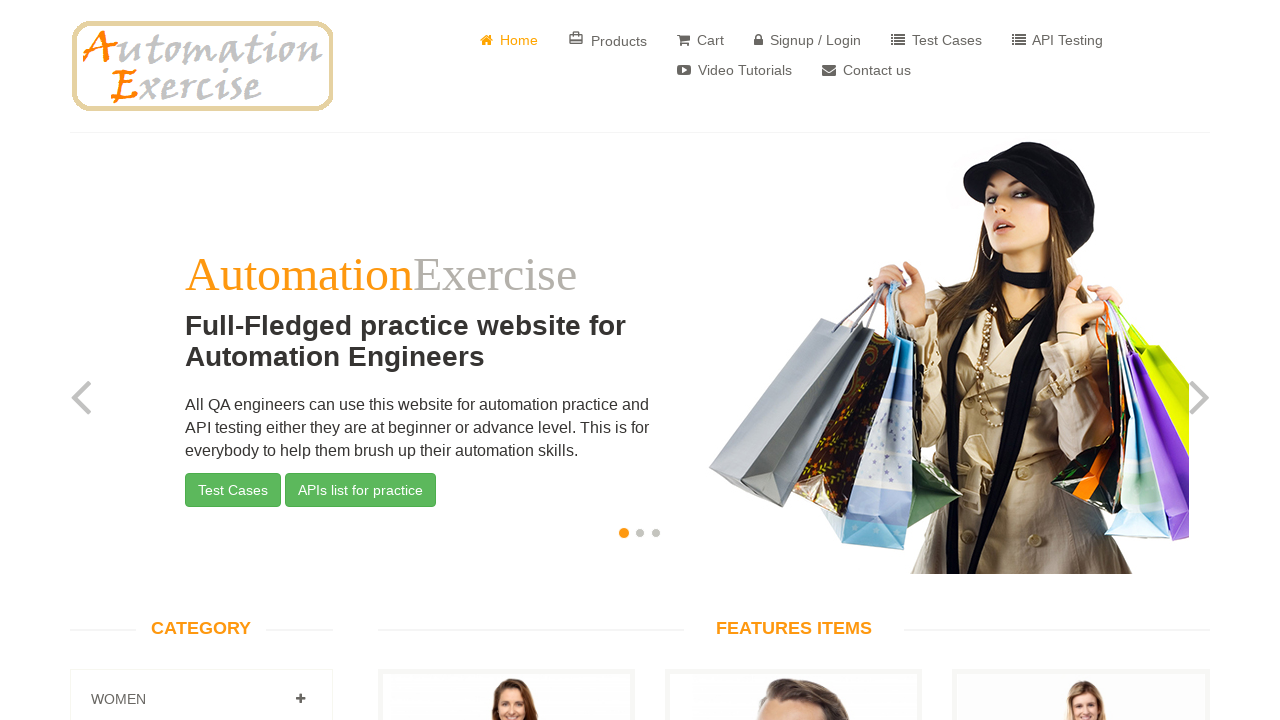

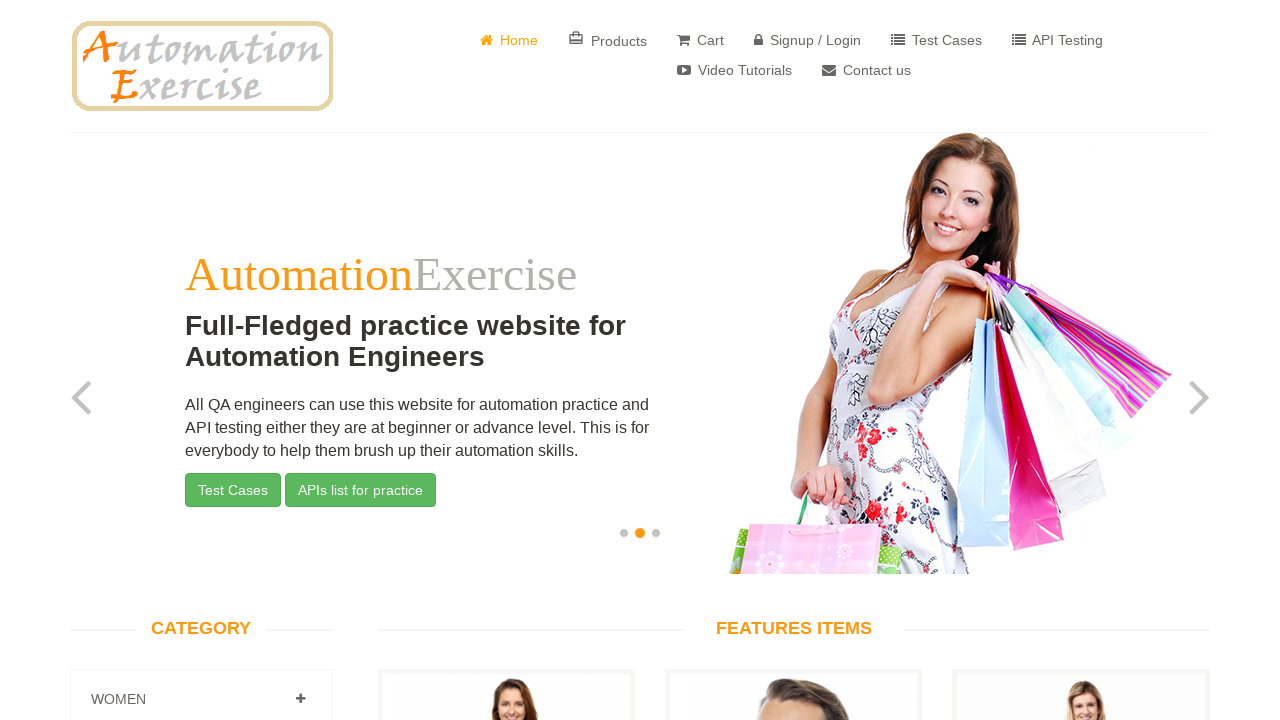